Tests the RedBus ticket booking form by entering source and destination cities in the search fields

Starting URL: https://www.redbus.in/bus-tickets

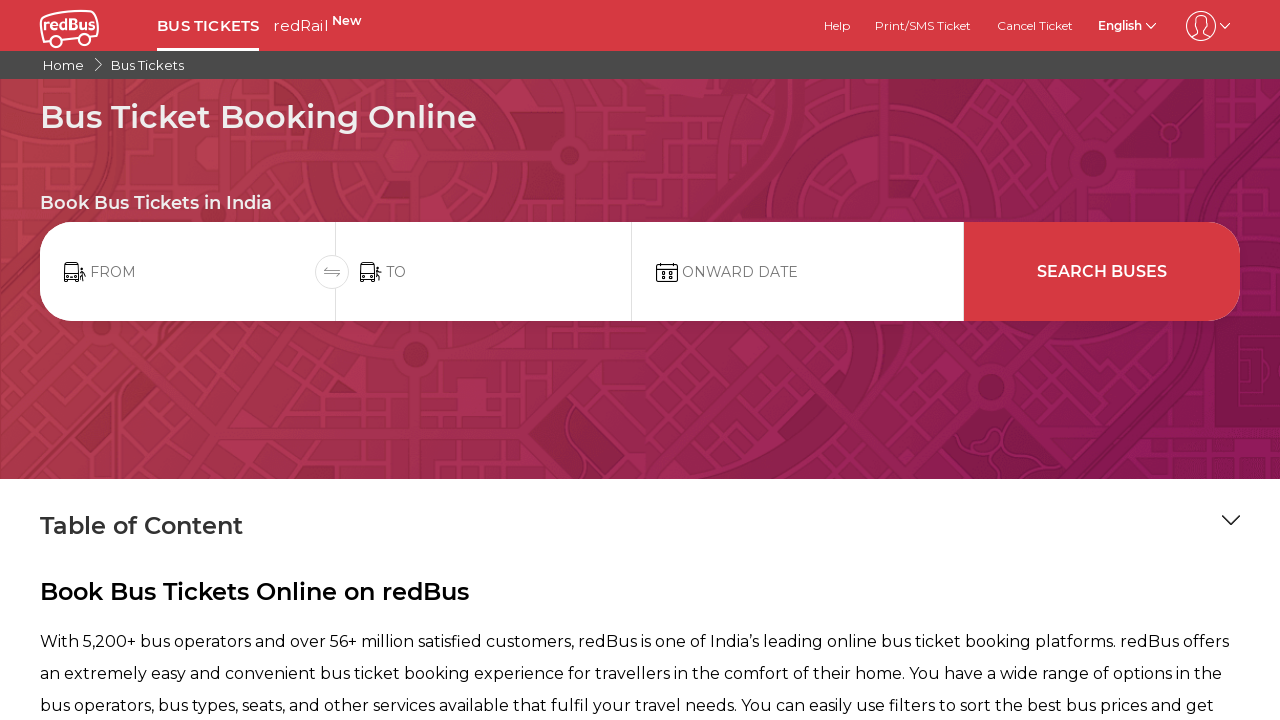

Filled source city field with 'Bengaluru' on #txtSource
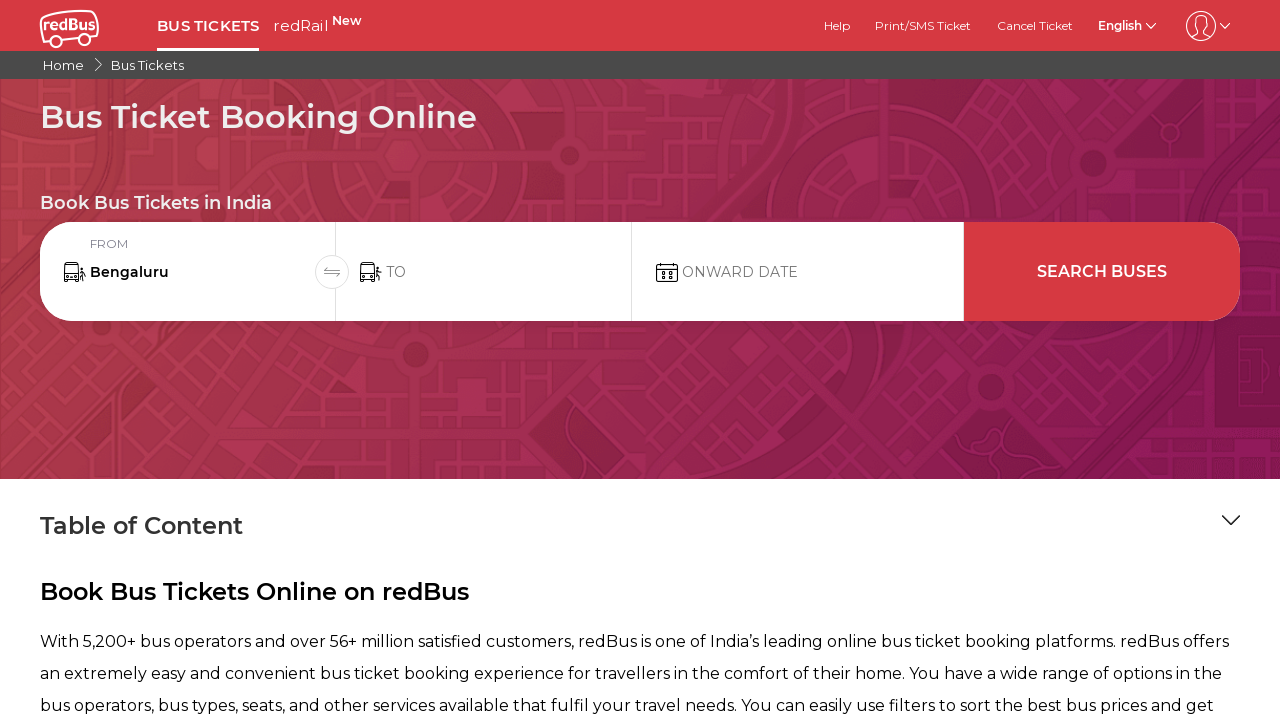

Filled destination city field with 'Pune' on #txtDestination
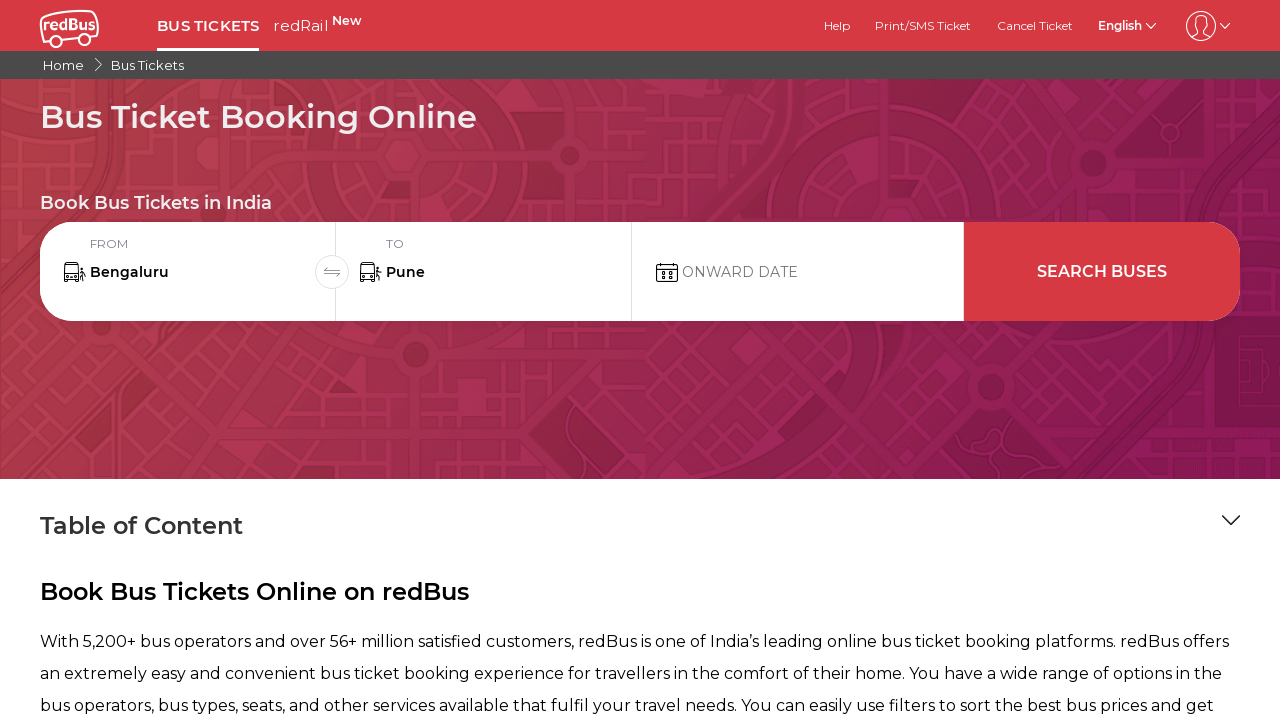

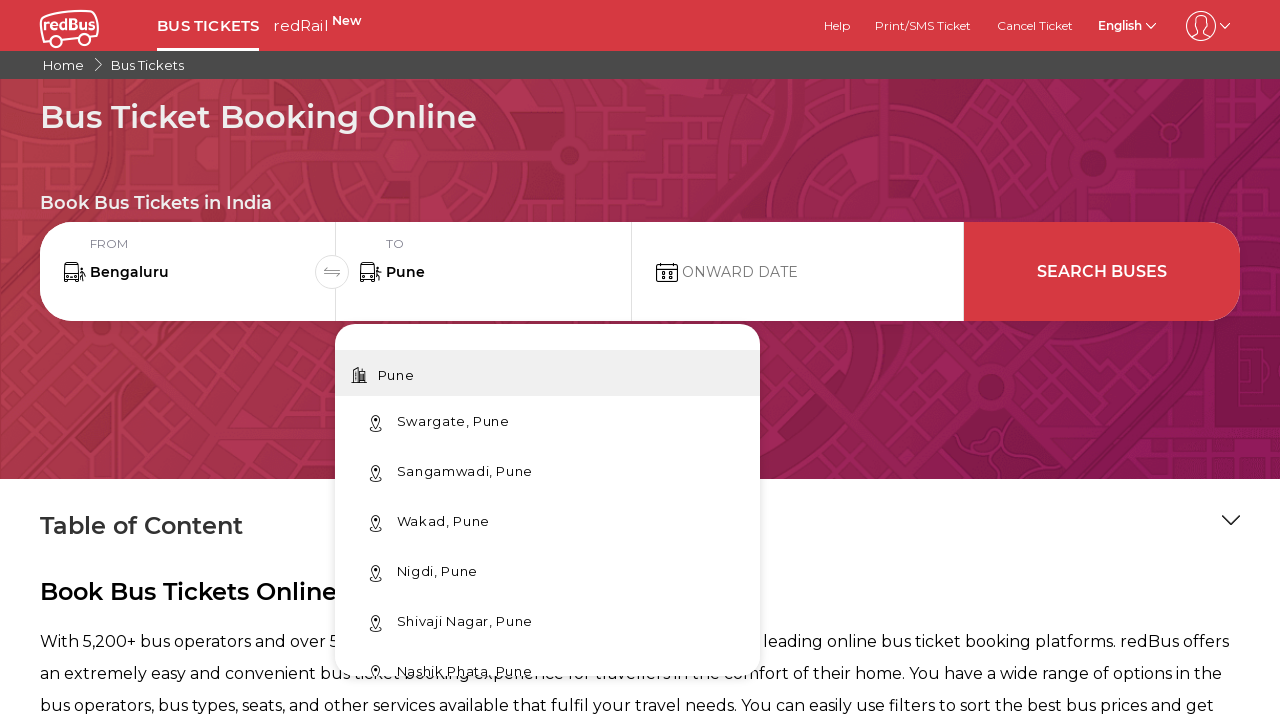